Tests opening a new tab by clicking a button on a window handles practice page

Starting URL: https://www.hyrtutorials.com/p/window-handles-practice.html

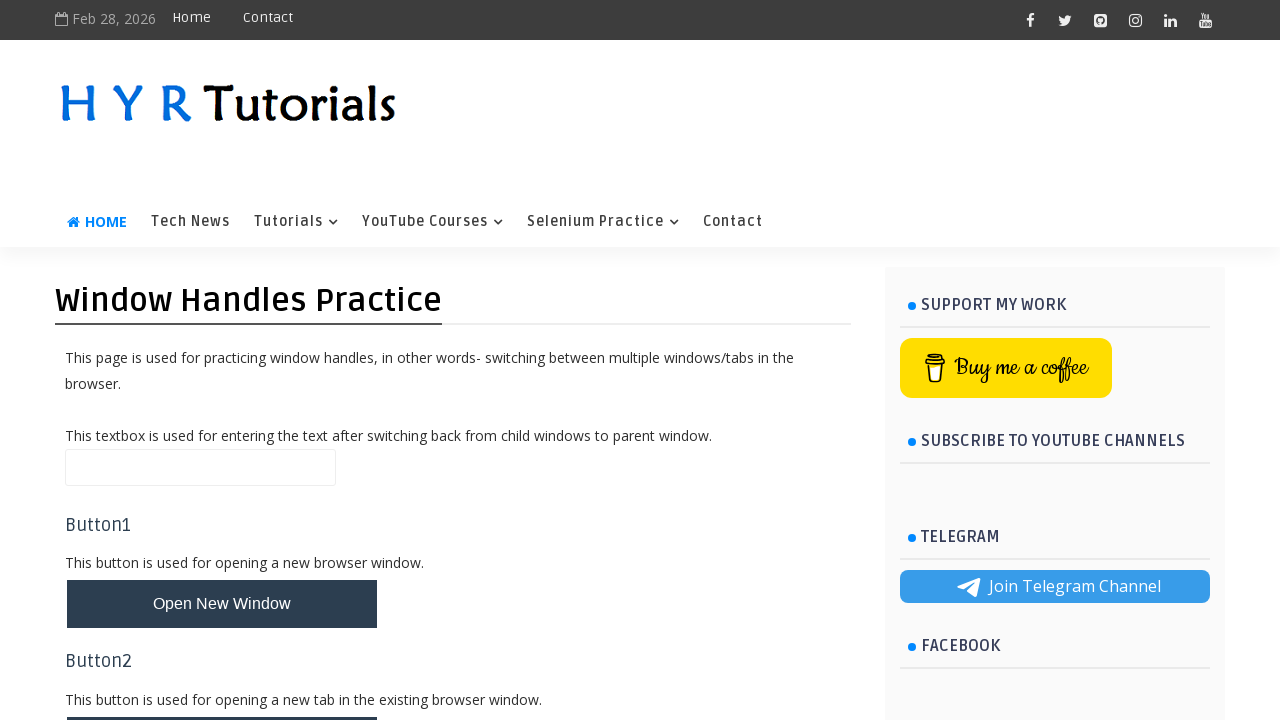

Clicked button to open a new tab at (222, 696) on #newTabBtn
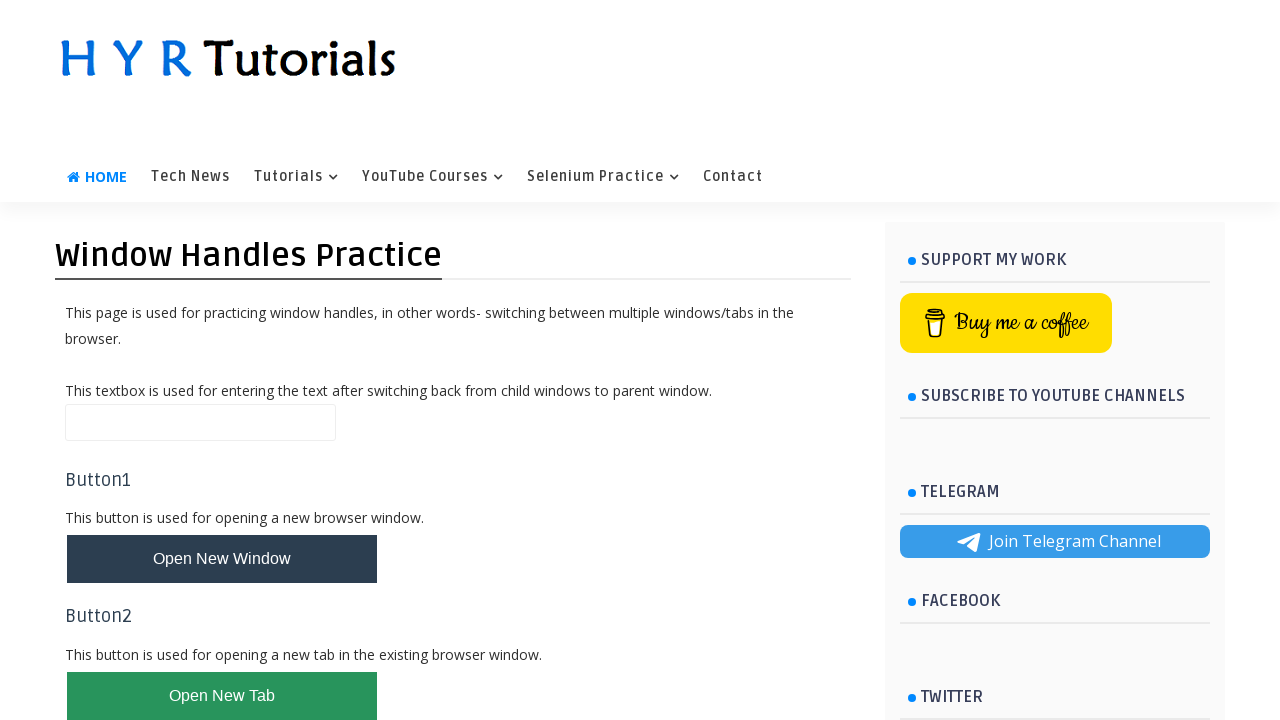

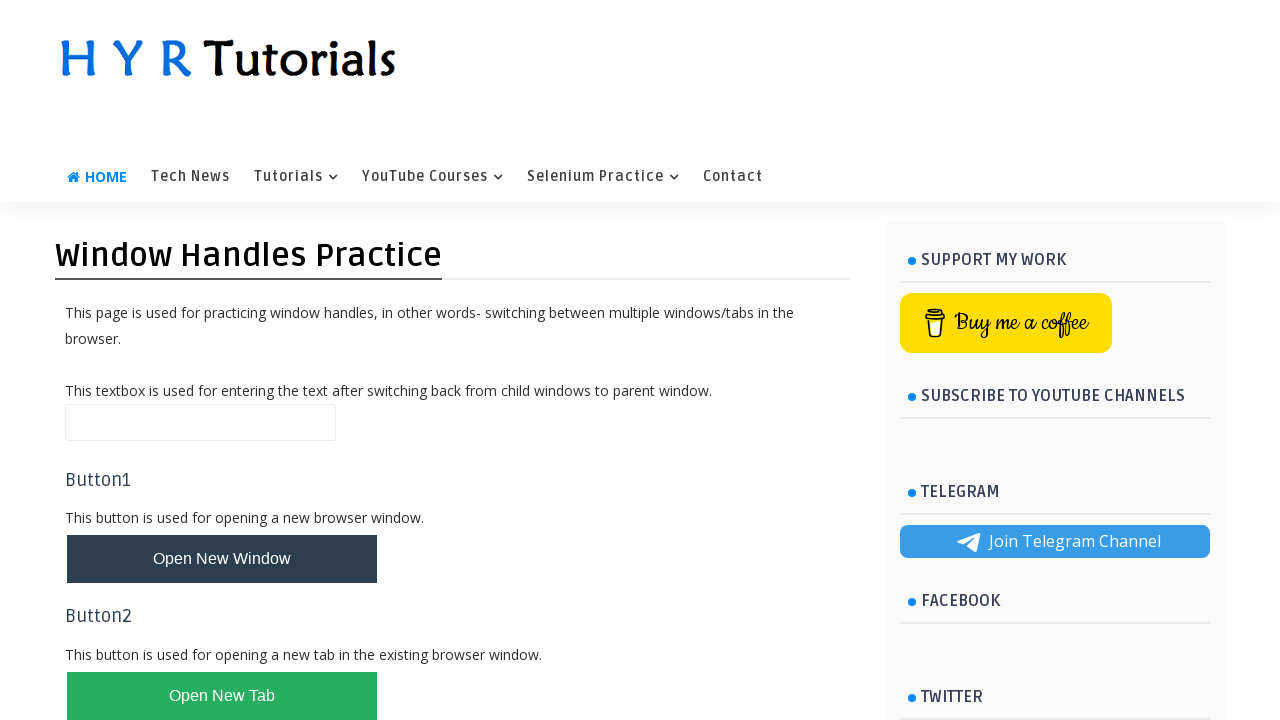